Tests the "Normal load website" link by clicking it and verifying the page title displays correctly

Starting URL: https://curso.testautomation.es

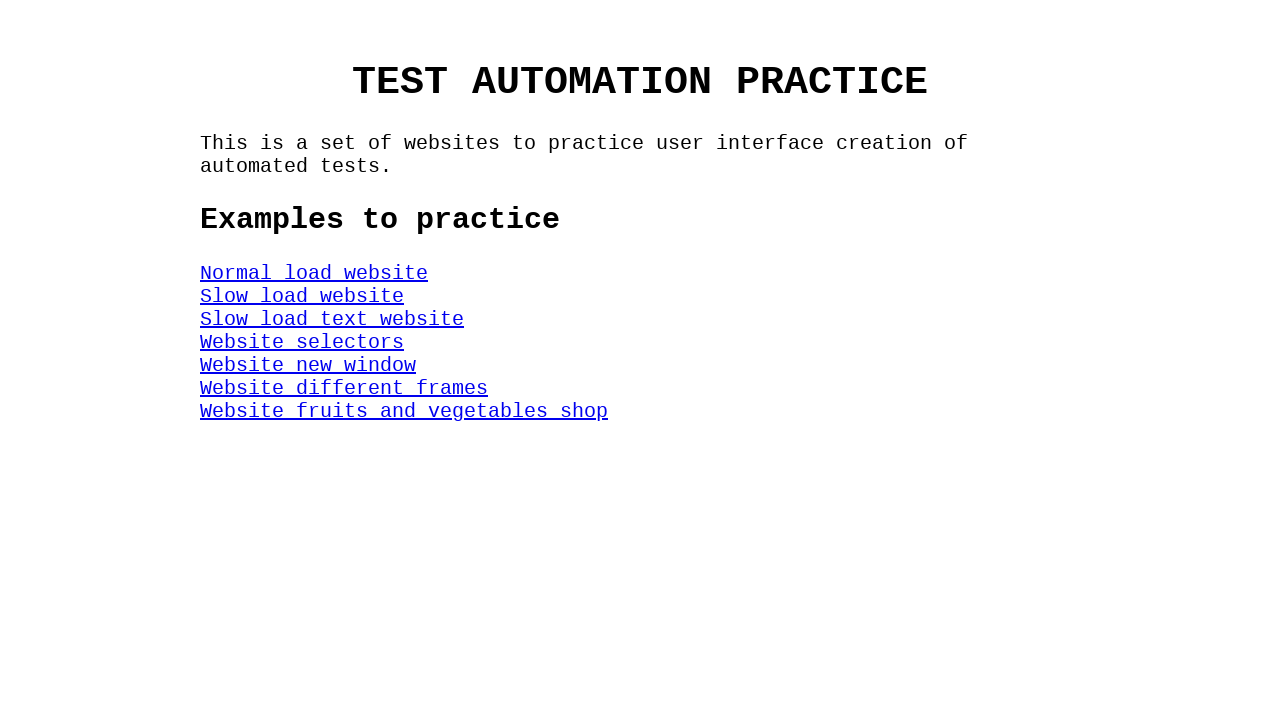

Clicked the 'Normal load website' link at (314, 273) on #NormalWeb
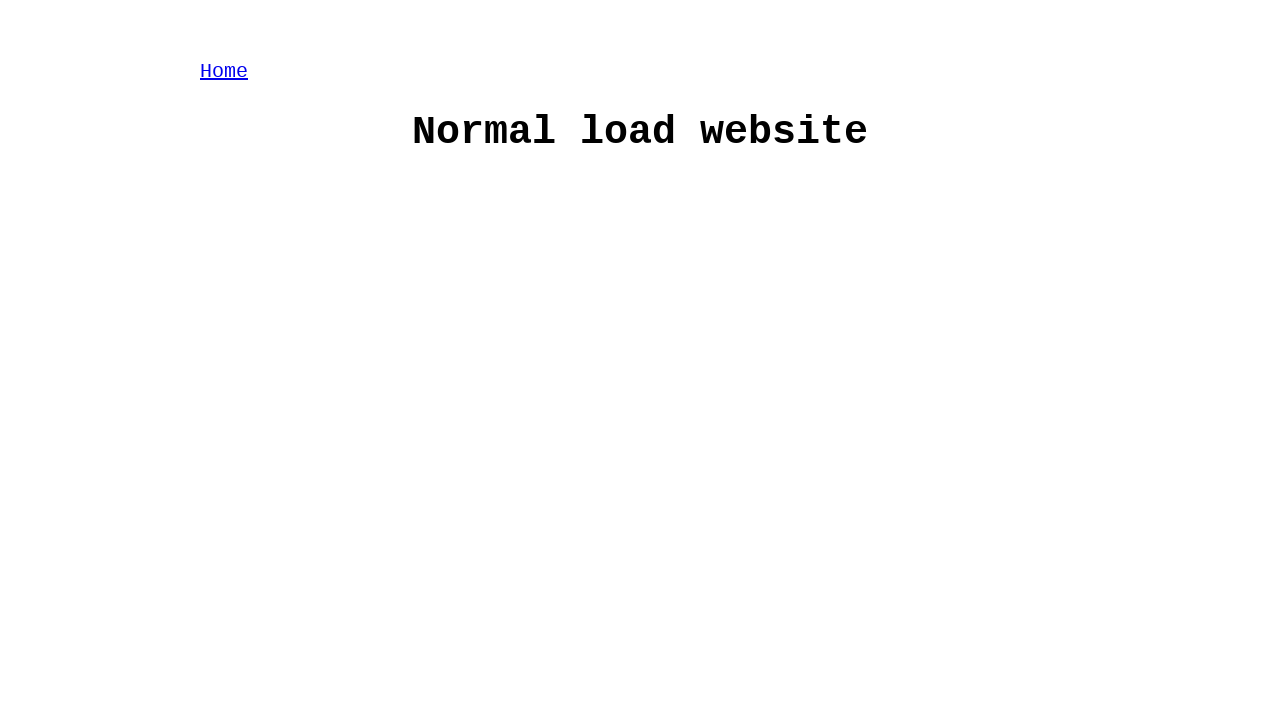

H1 title element loaded
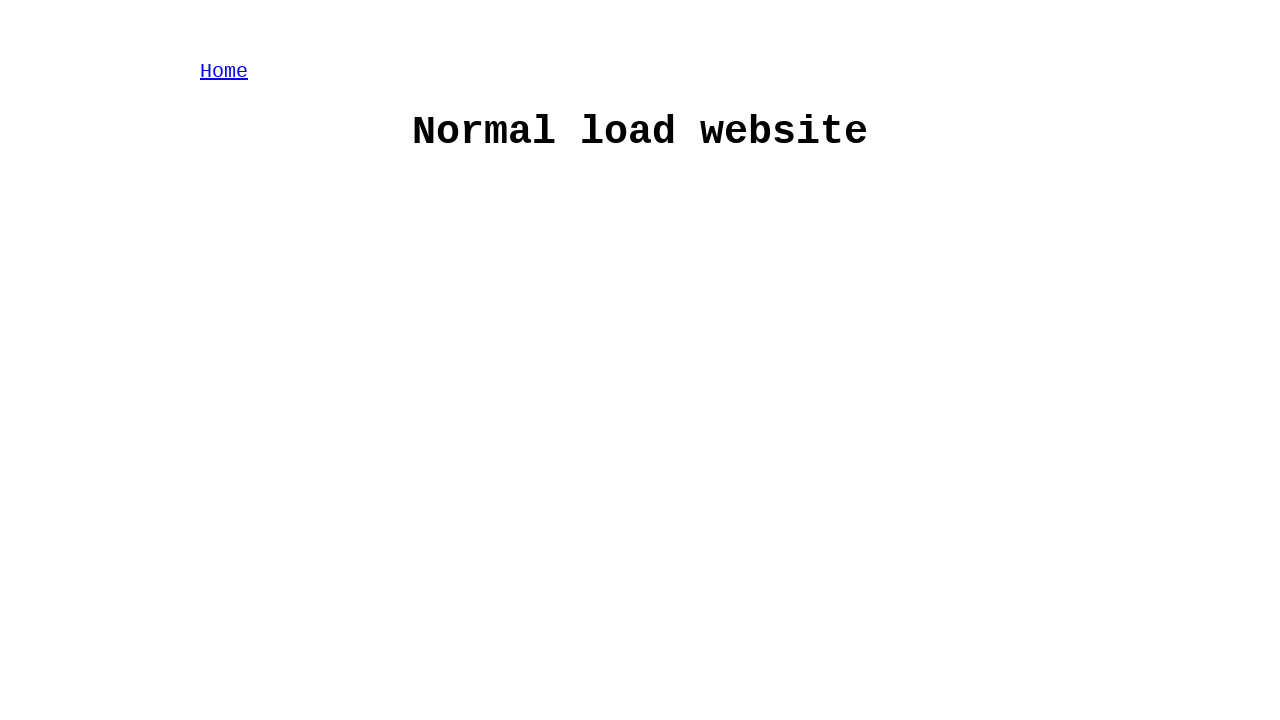

Located the h1 title element
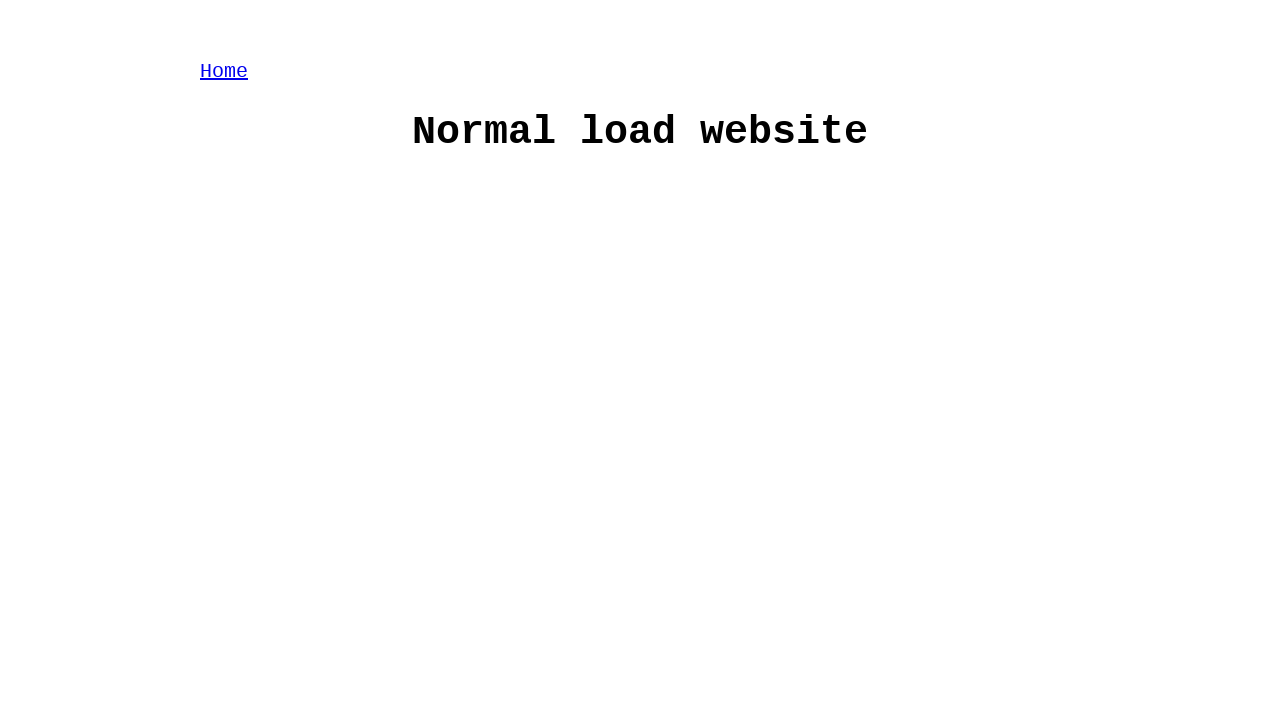

Verified page title displays 'Normal load website' correctly
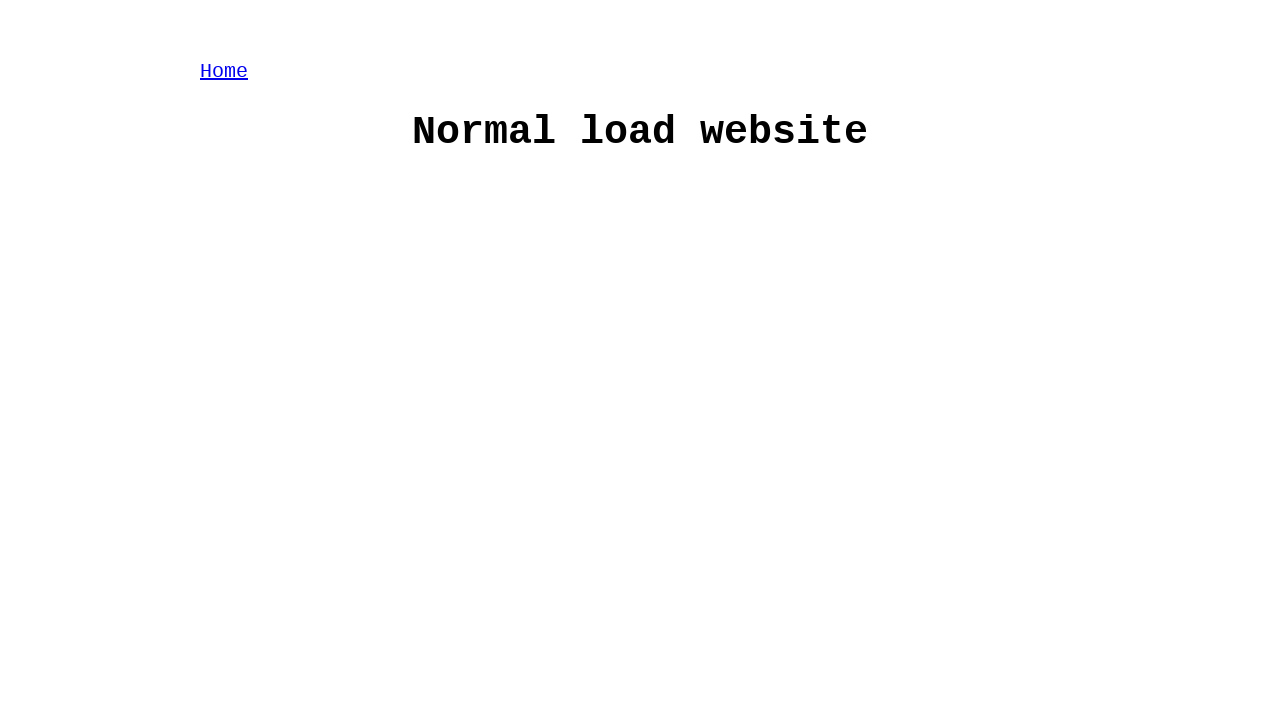

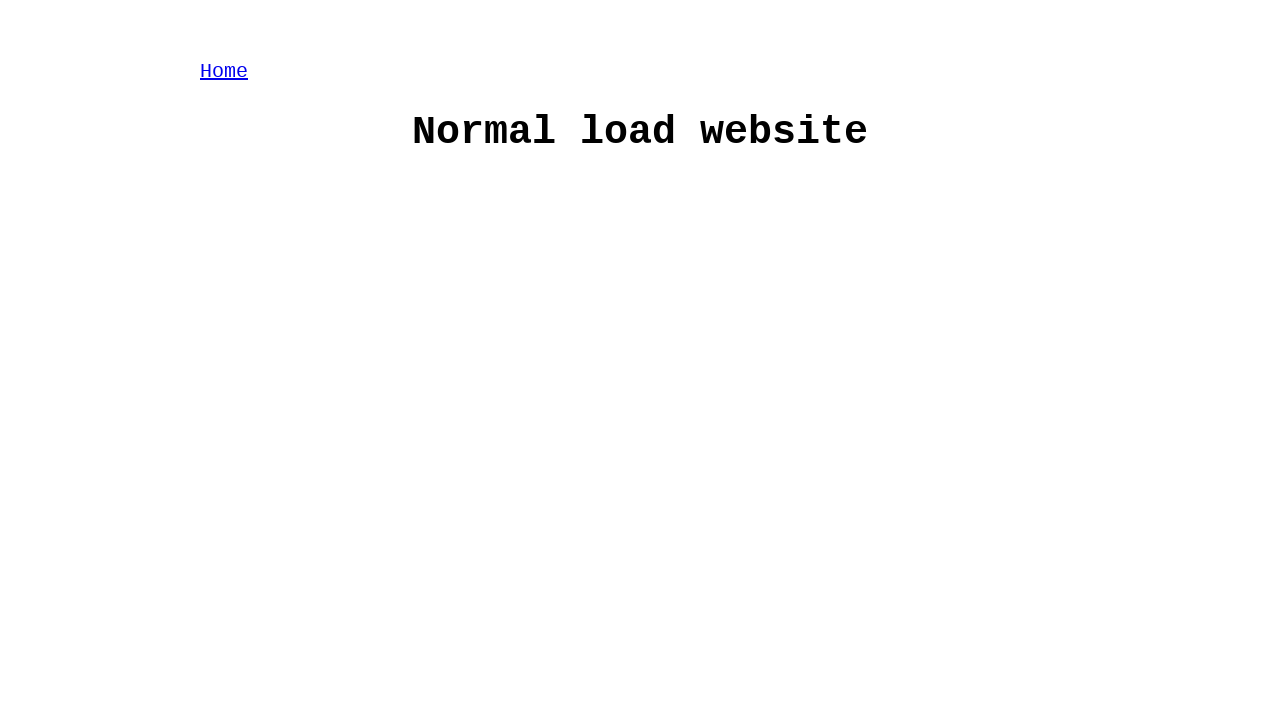